Tests filtering to display only active (incomplete) todo items

Starting URL: https://demo.playwright.dev/todomvc

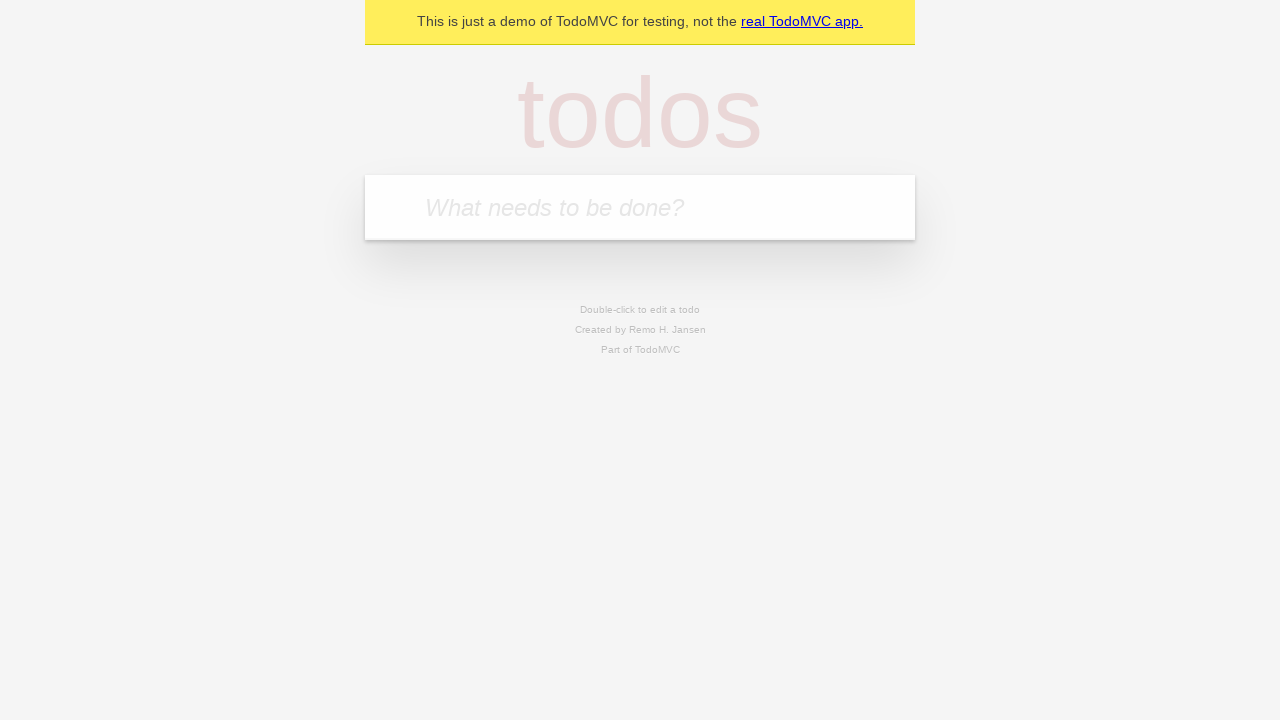

Filled first todo input with 'buy some cheese' on internal:attr=[placeholder="What needs to be done?"i]
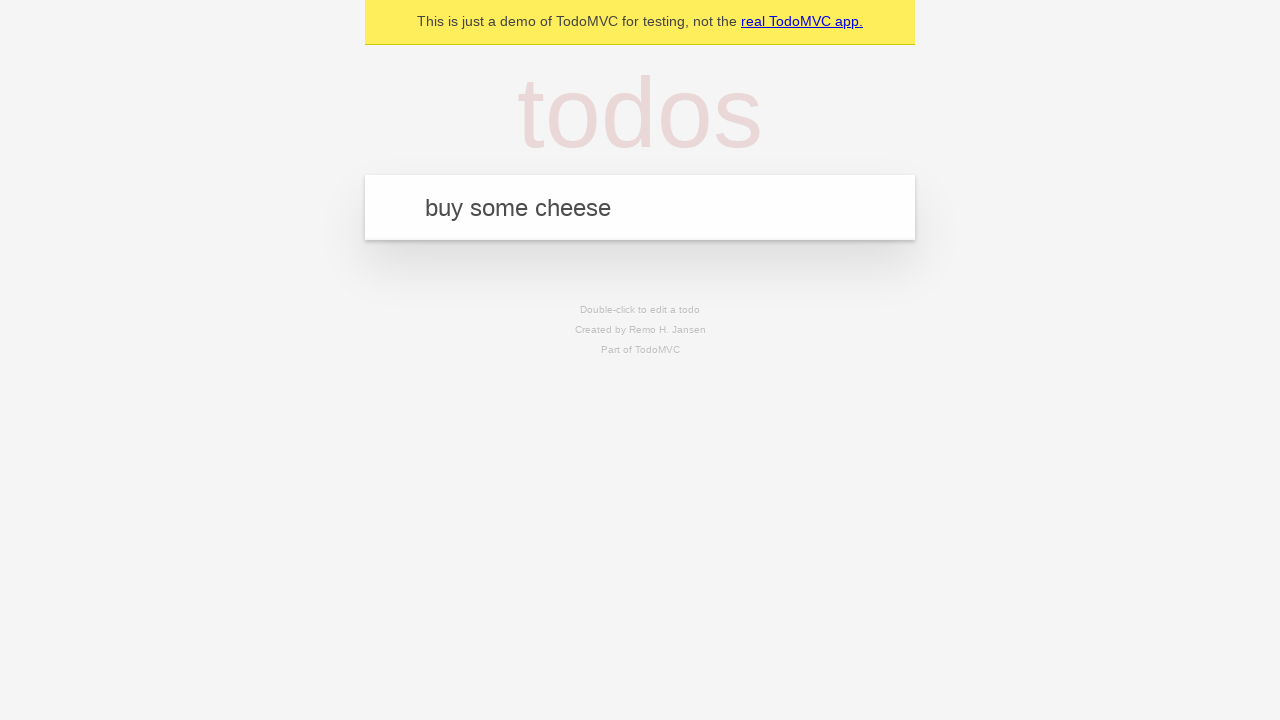

Pressed Enter to add first todo item on internal:attr=[placeholder="What needs to be done?"i]
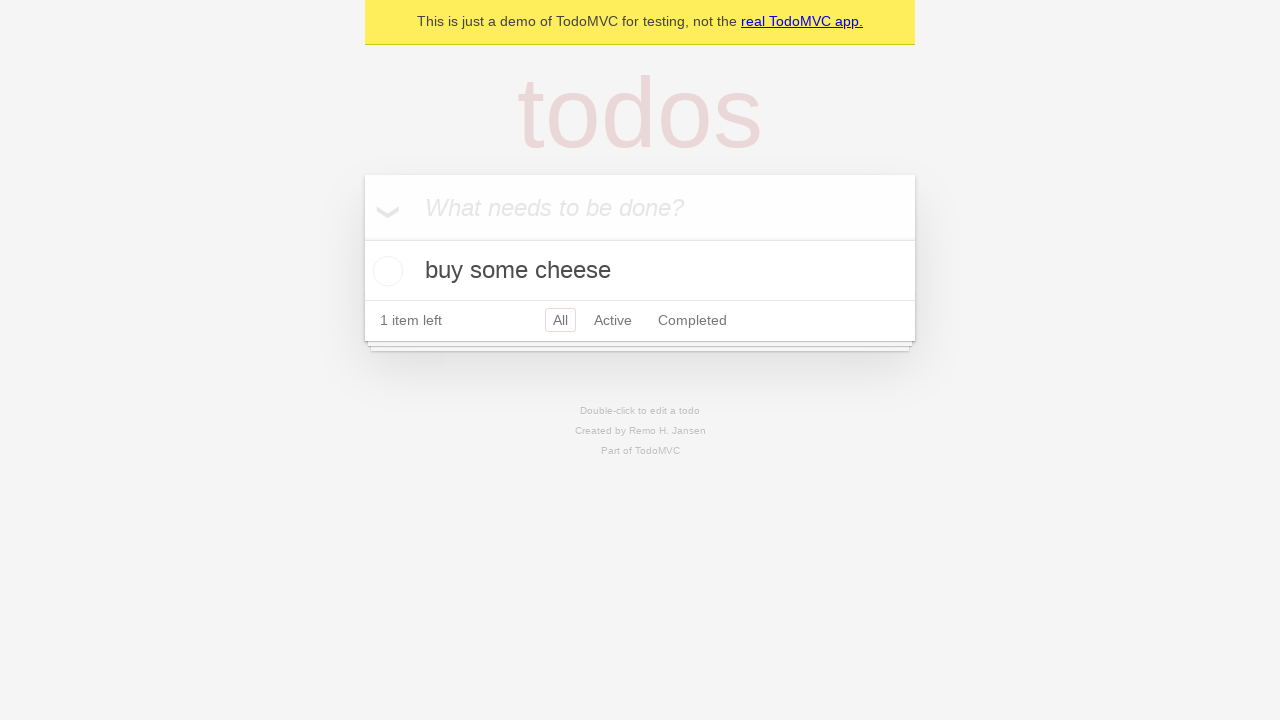

Filled second todo input with 'feed the cat' on internal:attr=[placeholder="What needs to be done?"i]
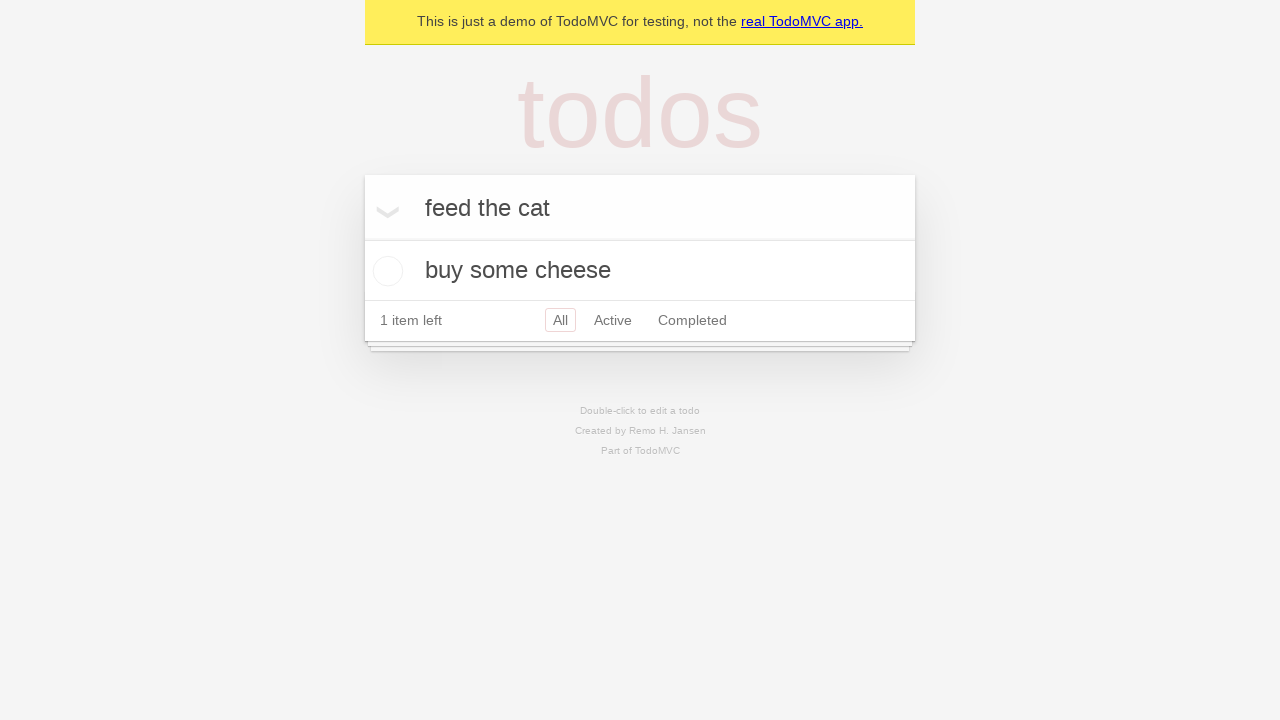

Pressed Enter to add second todo item on internal:attr=[placeholder="What needs to be done?"i]
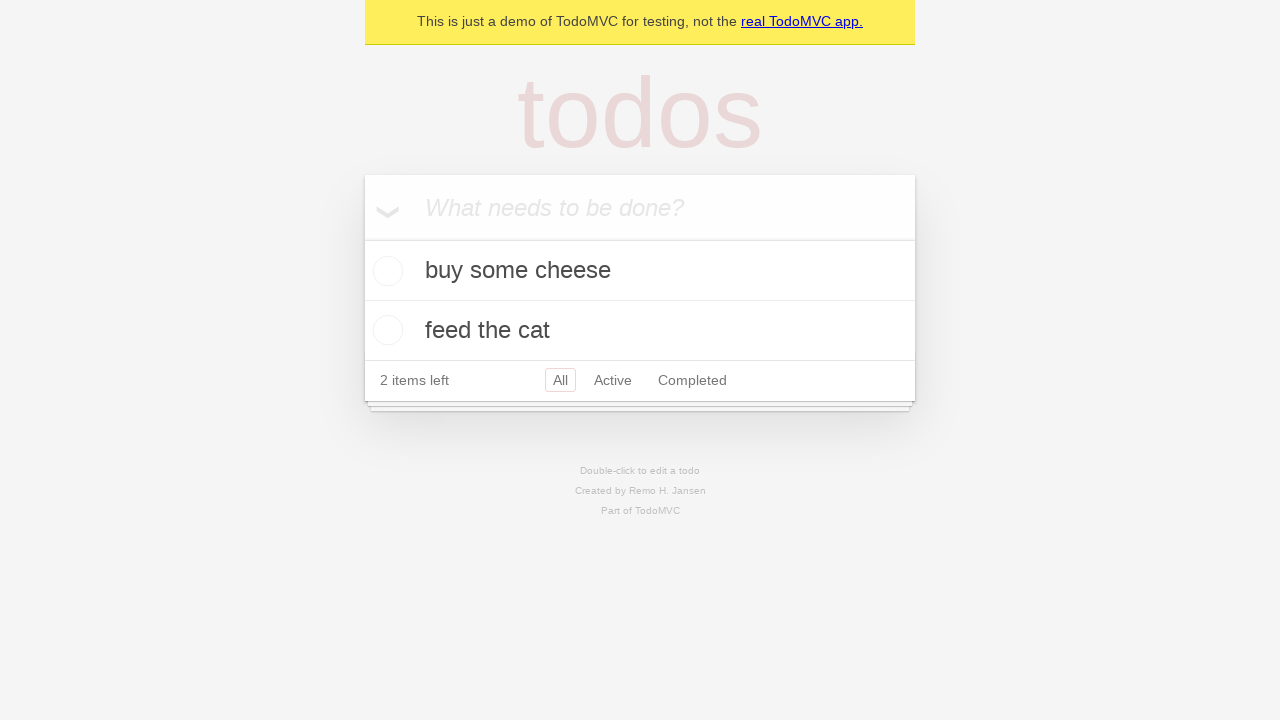

Filled third todo input with 'book a doctors appointment' on internal:attr=[placeholder="What needs to be done?"i]
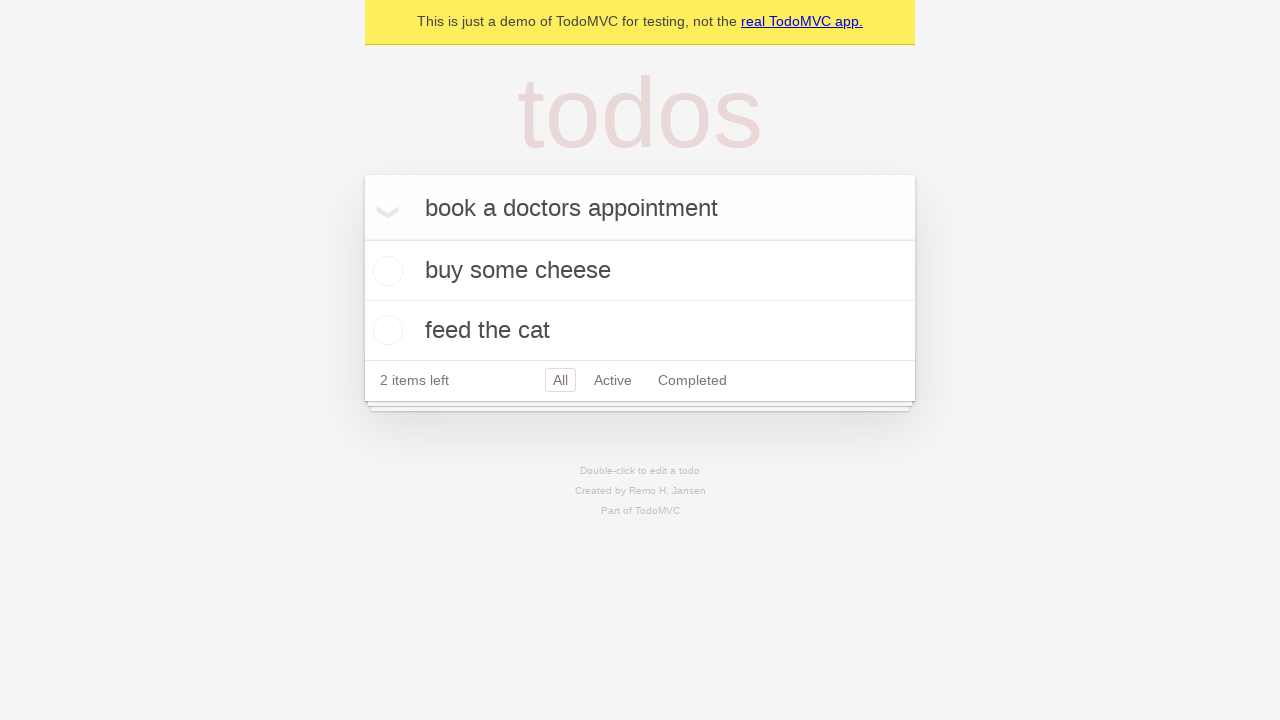

Pressed Enter to add third todo item on internal:attr=[placeholder="What needs to be done?"i]
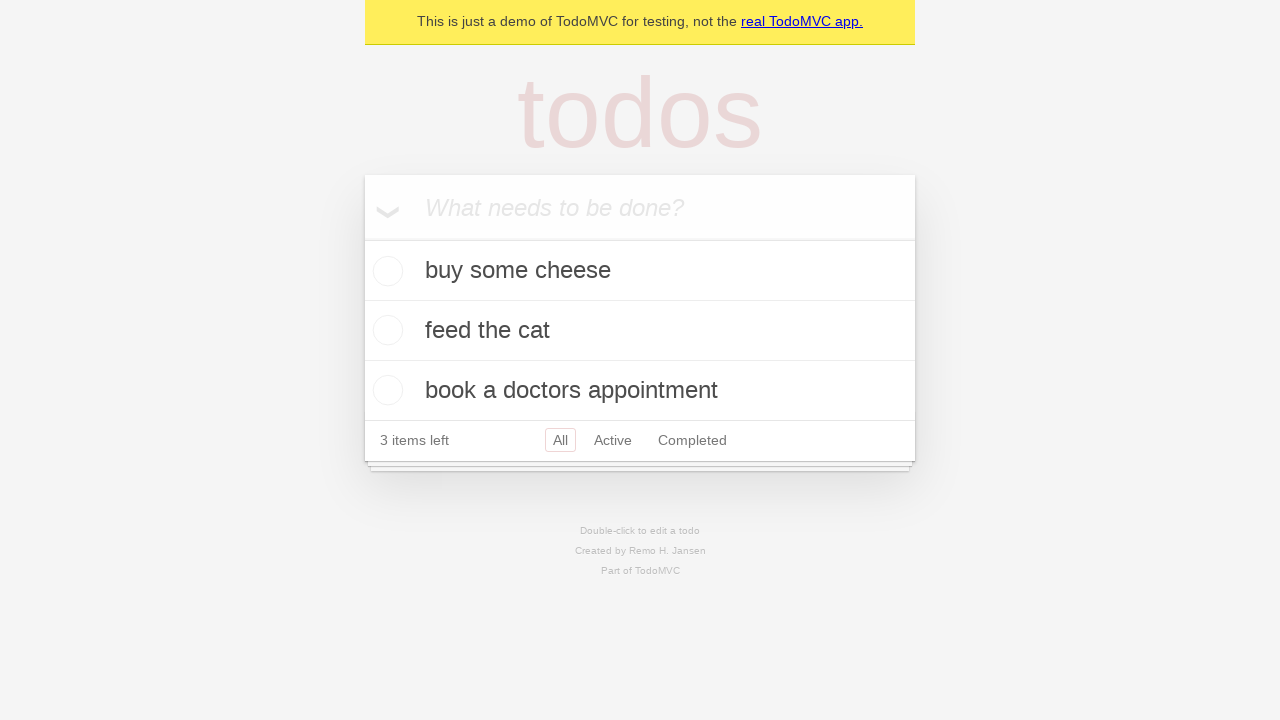

Checked the first todo item to mark it as complete at (385, 271) on internal:testid=[data-testid="todo-item"s] >> nth=0 >> internal:role=checkbox
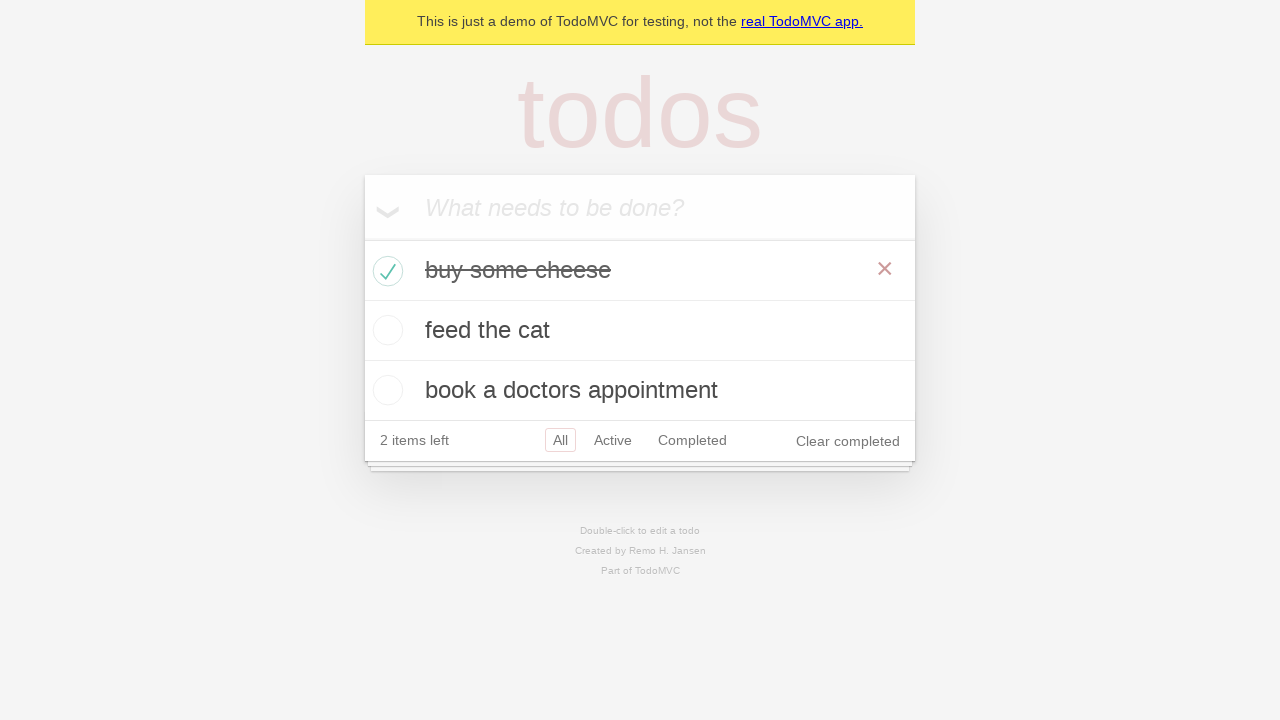

Clicked Active filter to display only incomplete todo items at (613, 440) on internal:role=link[name="Active"i]
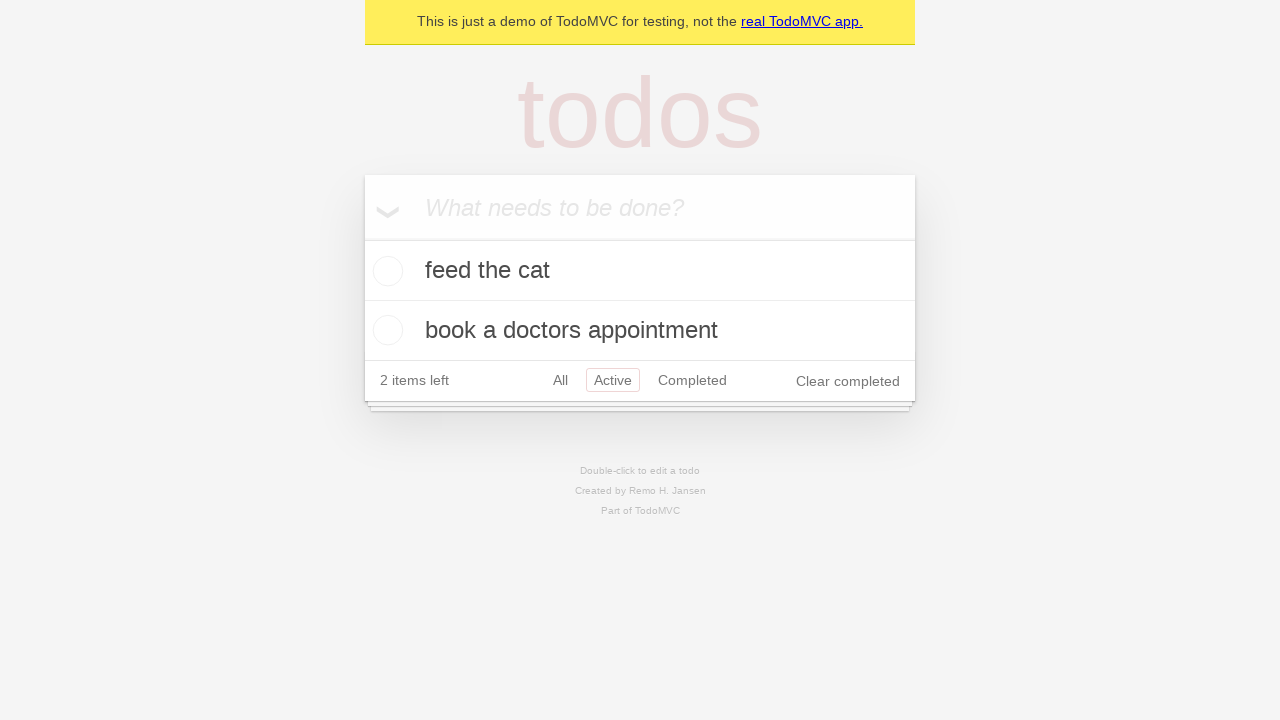

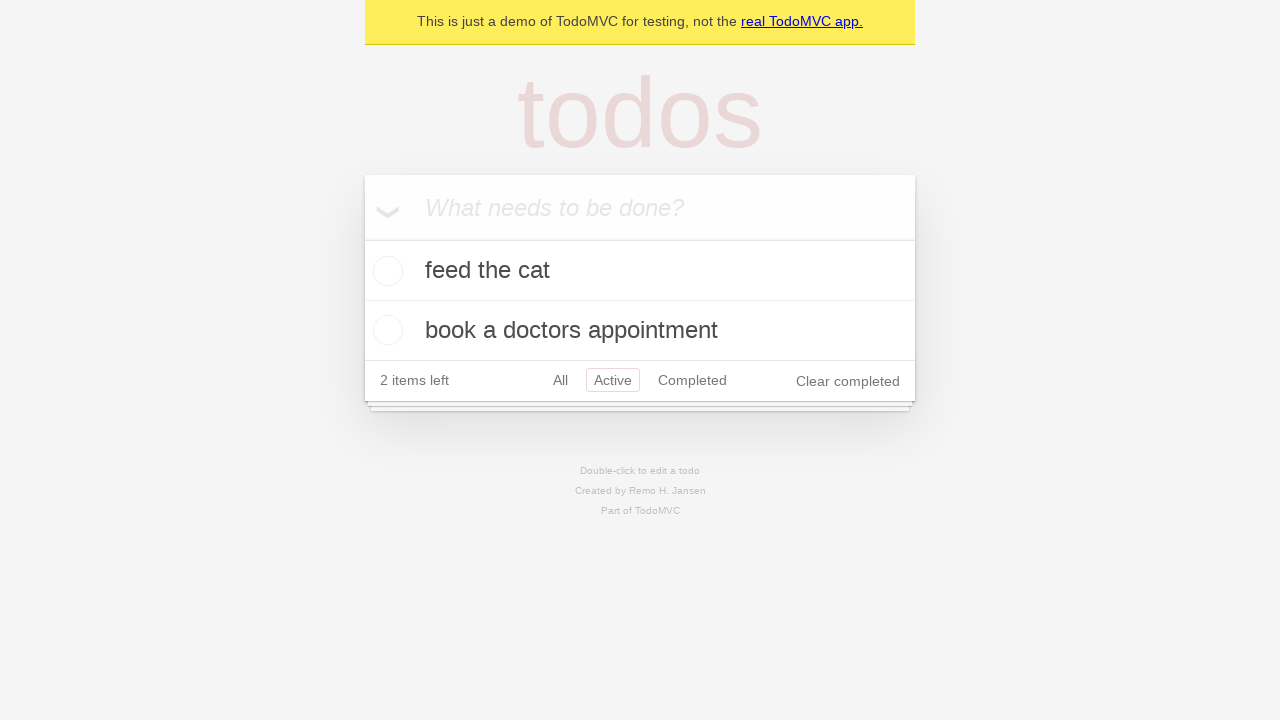